Tests the Artbreeder collage creation interface by clicking through the initial workflow, adjusting a slider in the prompt container, and clicking the render button.

Starting URL: https://www.artbreeder.com/create/collage

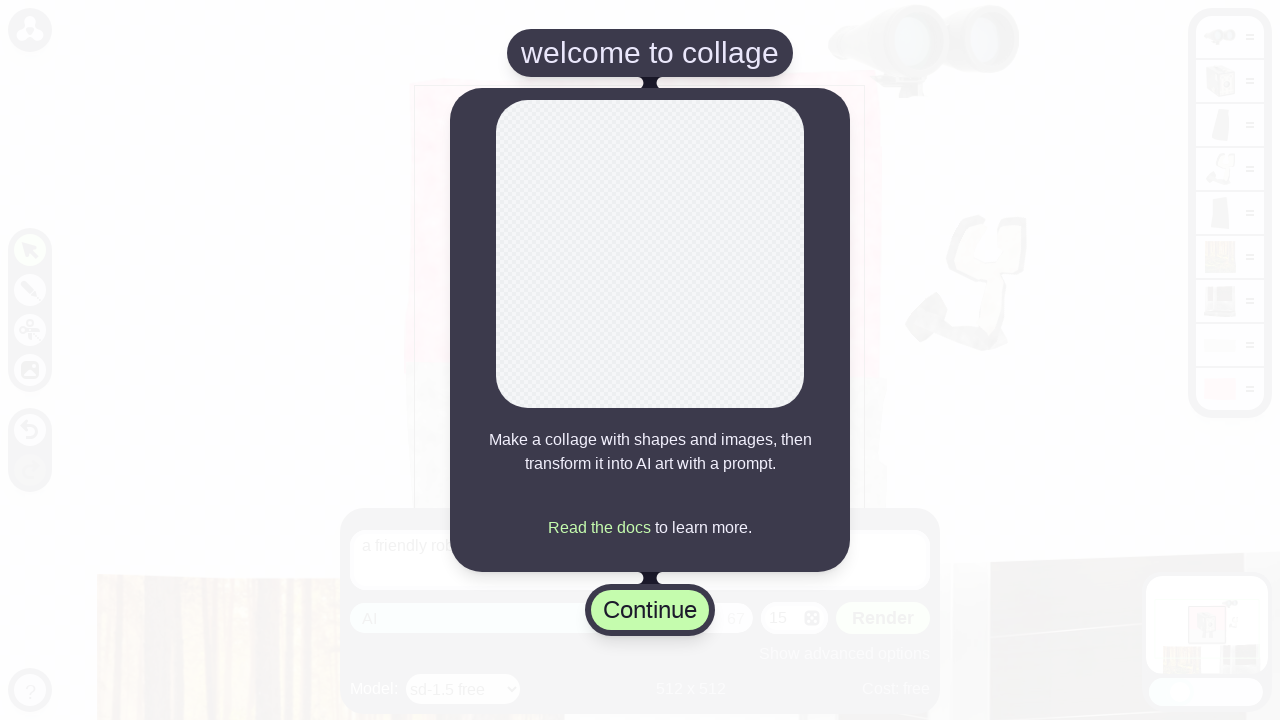

Clicked Continue button within the collage iframe at (650, 610) on iframe[title="collage"] >> internal:control=enter-frame >> internal:role=button[
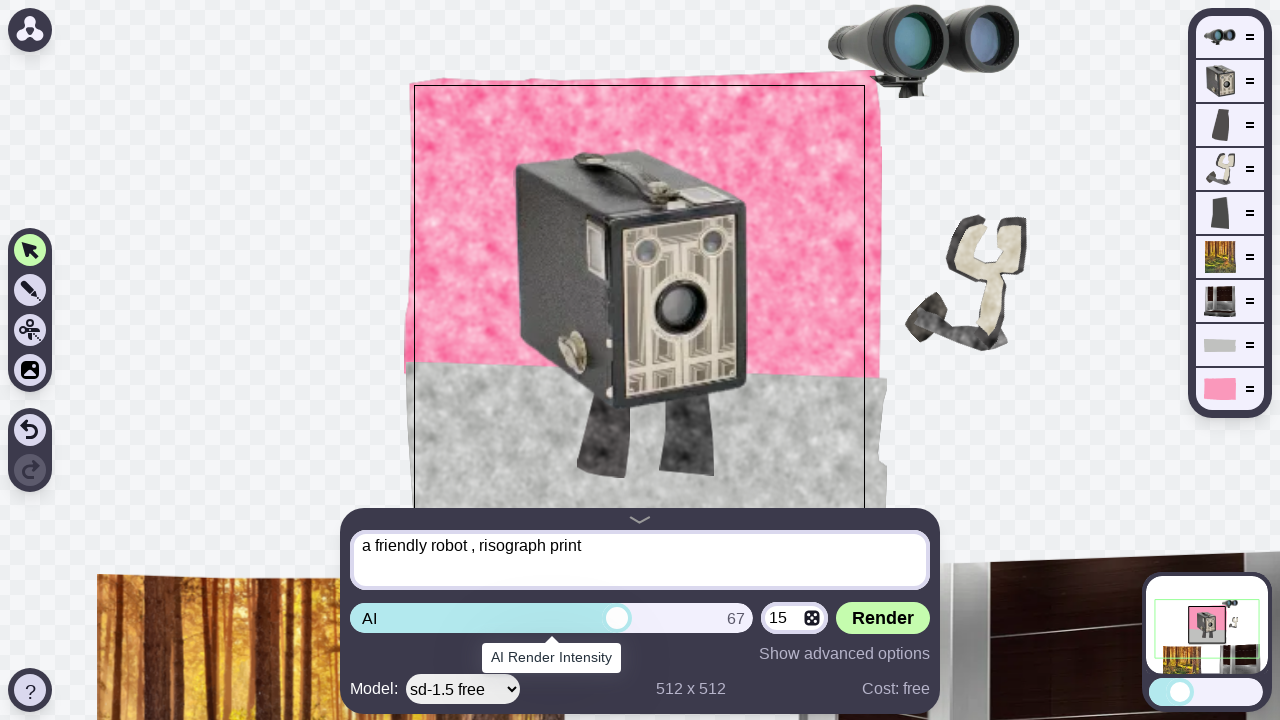

Clicked the slider in the prompt container at (551, 618) on iframe[title="collage"] >> internal:control=enter-frame >> #prompt-container >> 
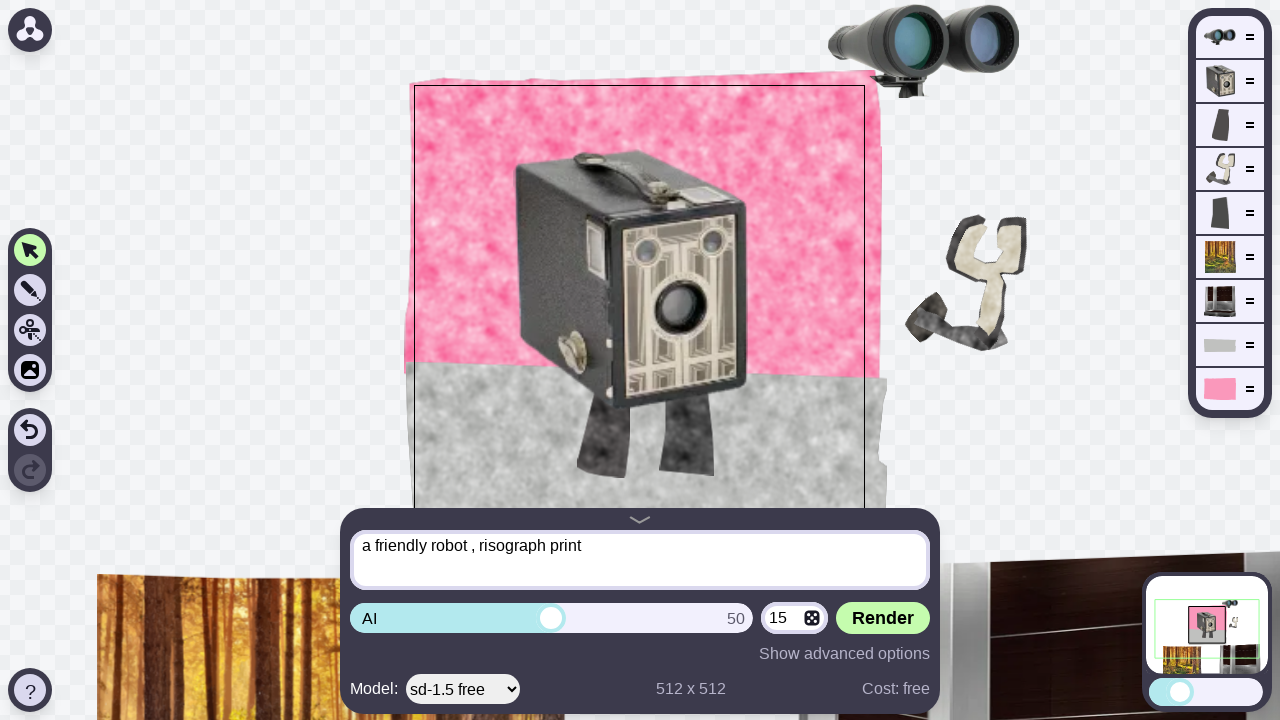

Clicked the Render button to render the window into the prompt at (883, 618) on iframe[title="collage"] >> internal:control=enter-frame >> internal:role=button[
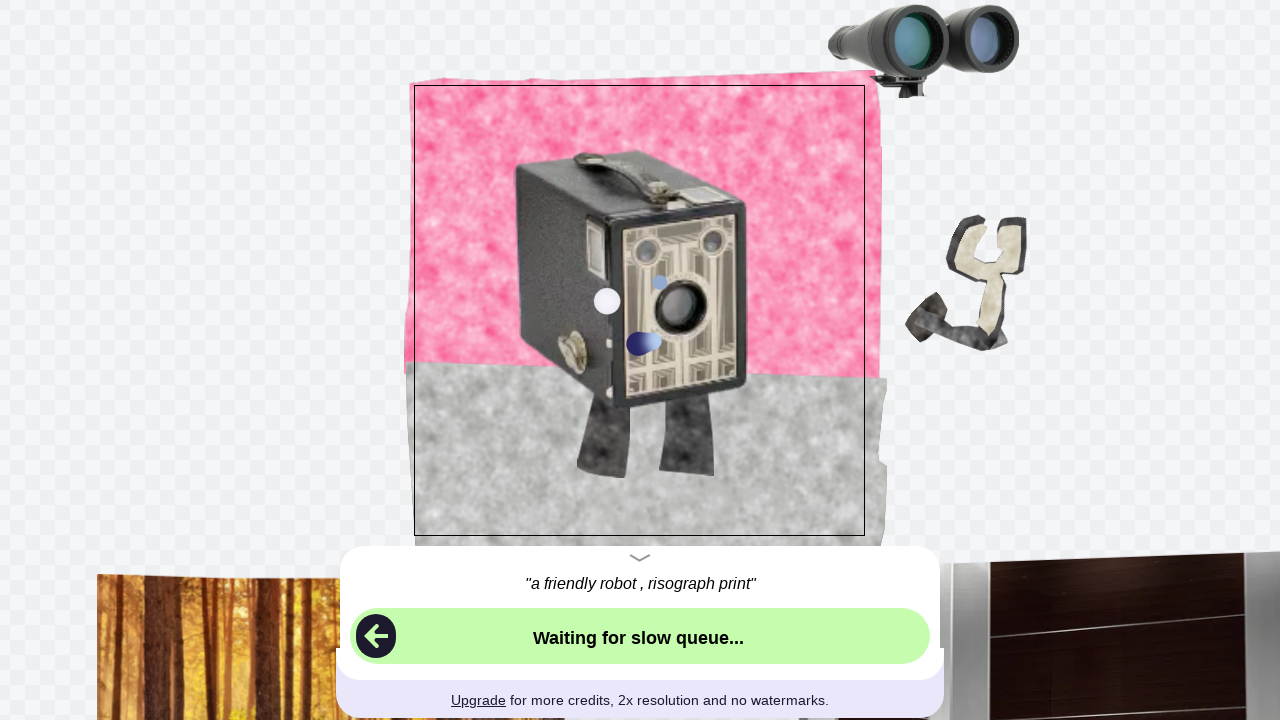

Clicked the final button within the collage iframe at (376, 636) on iframe[title="collage"] >> internal:control=enter-frame >> internal:role=button
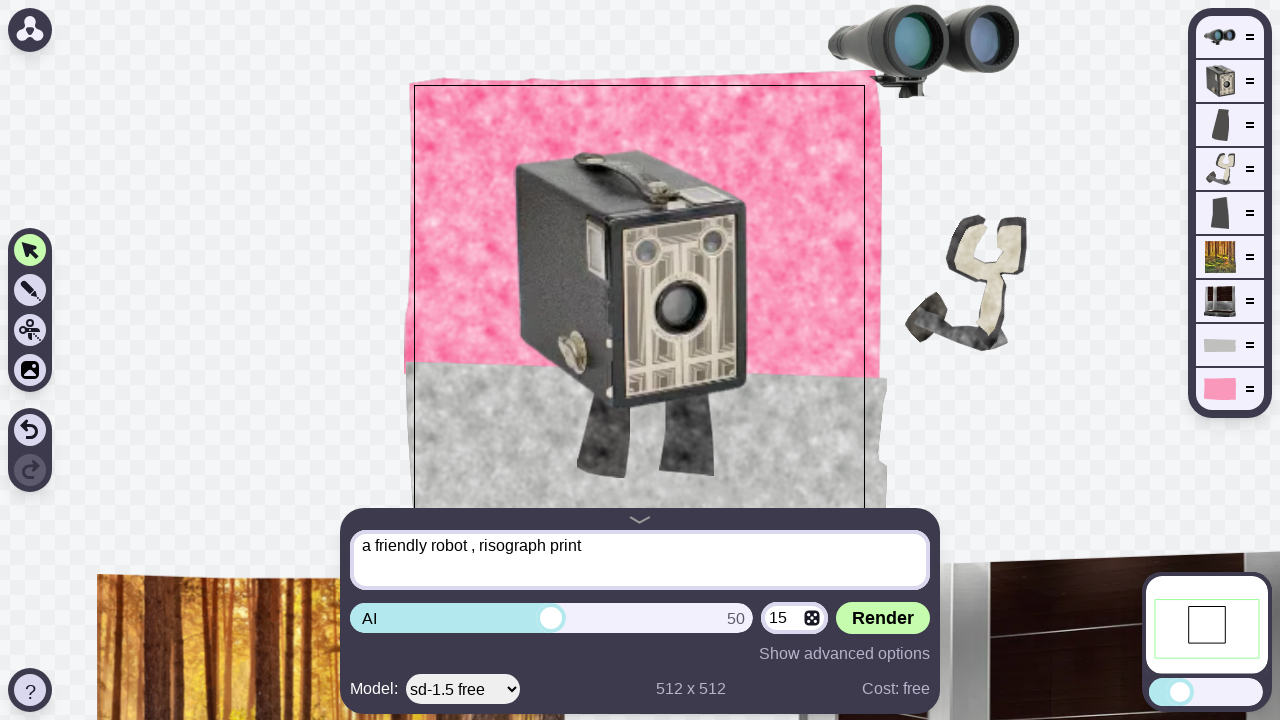

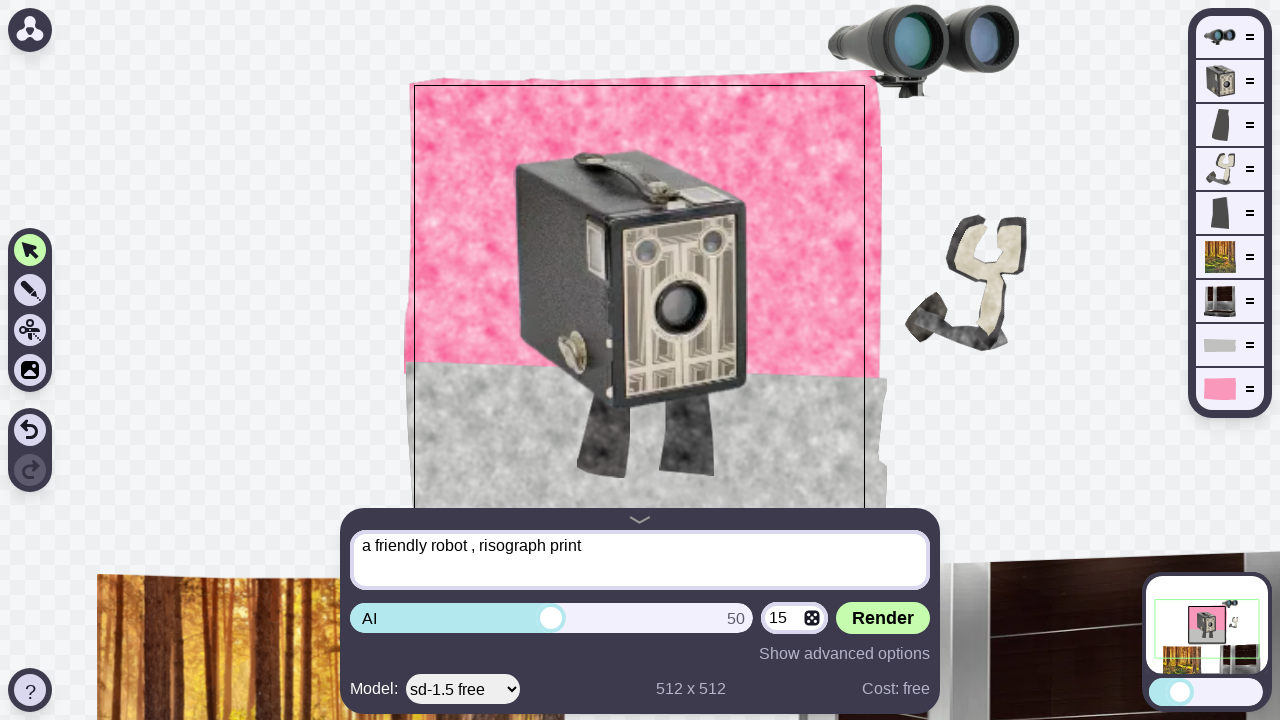